Tests handling of child browser popups/tabs by clicking a button that opens a new tab, switching to that new tab, and clicking on a 'Training' link within the child window.

Starting URL: https://skpatro.github.io/demo/links/

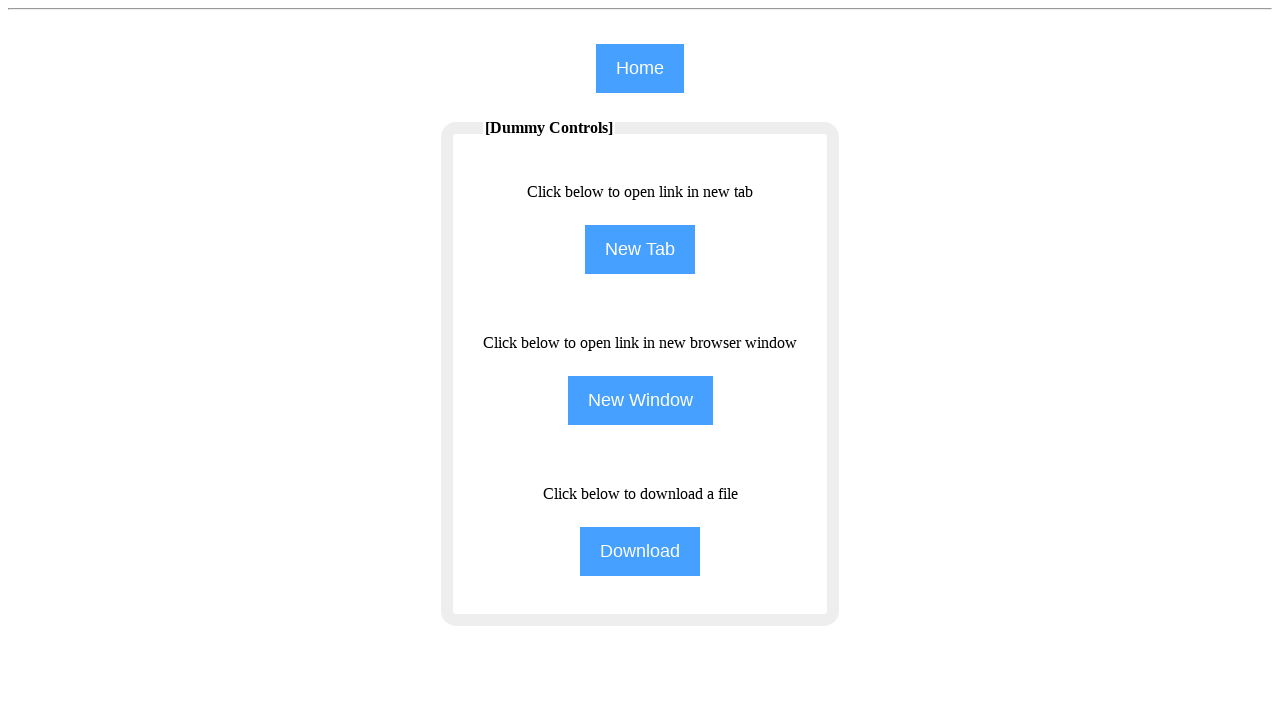

Clicked 'New Tab' button to open a new tab at (640, 250) on input[value='New Tab']
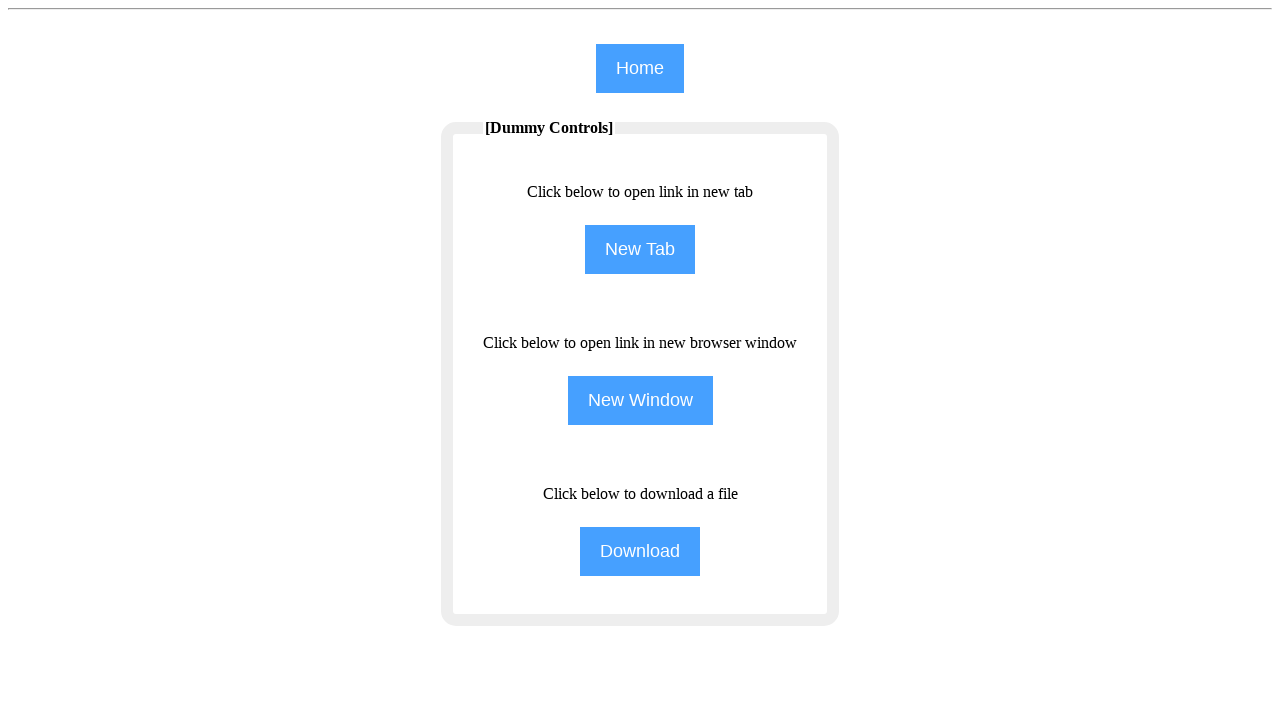

Clicked 'New Tab' button and captured new page context at (640, 250) on input[value='New Tab']
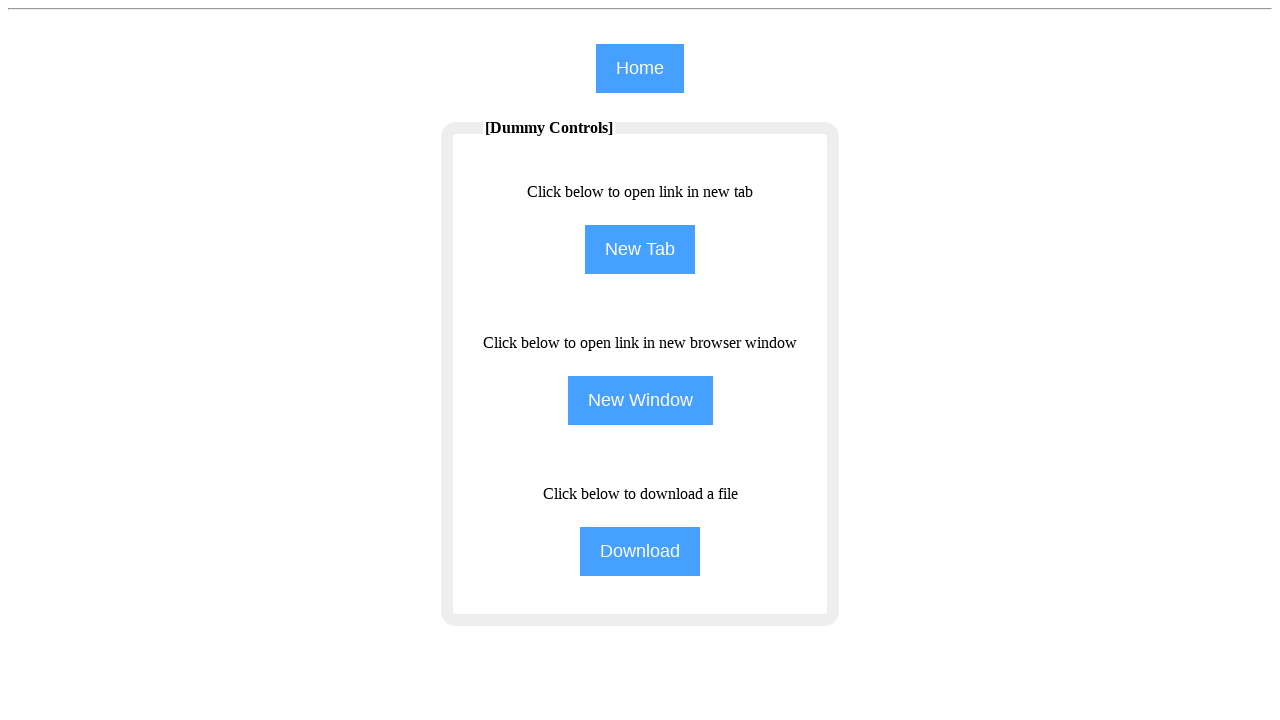

Switched to the newly opened child browser tab
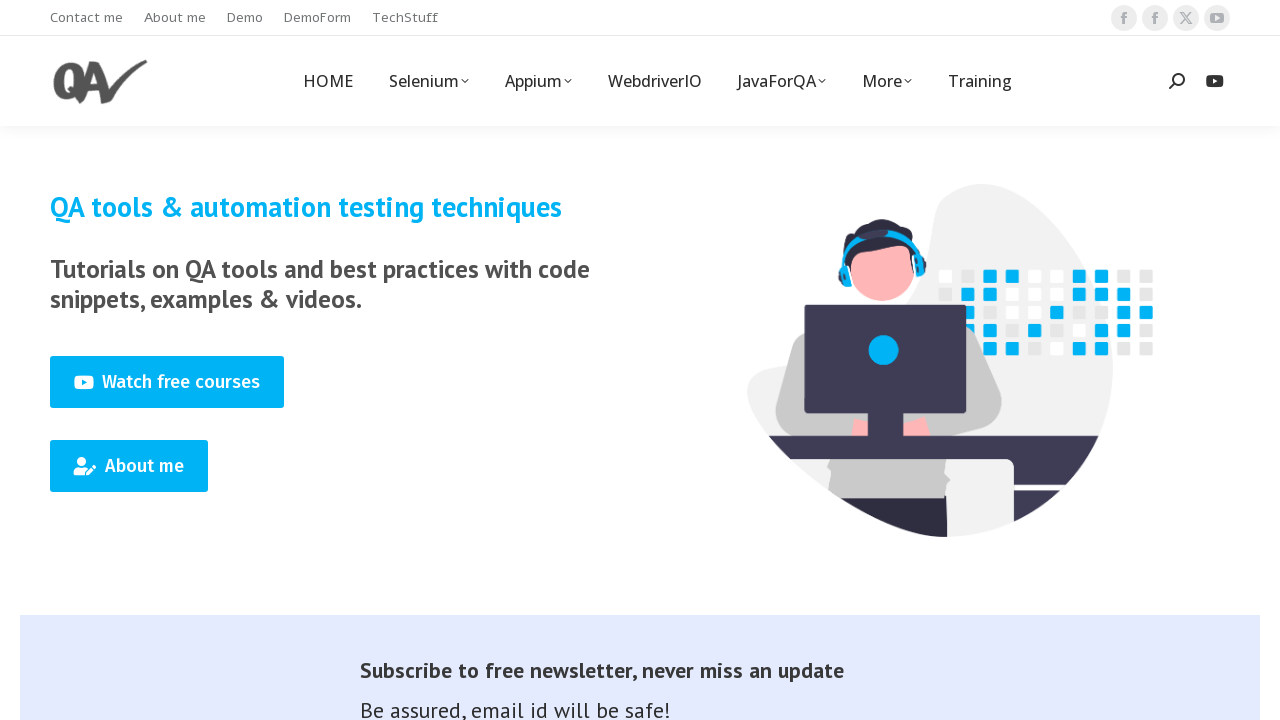

New page finished loading
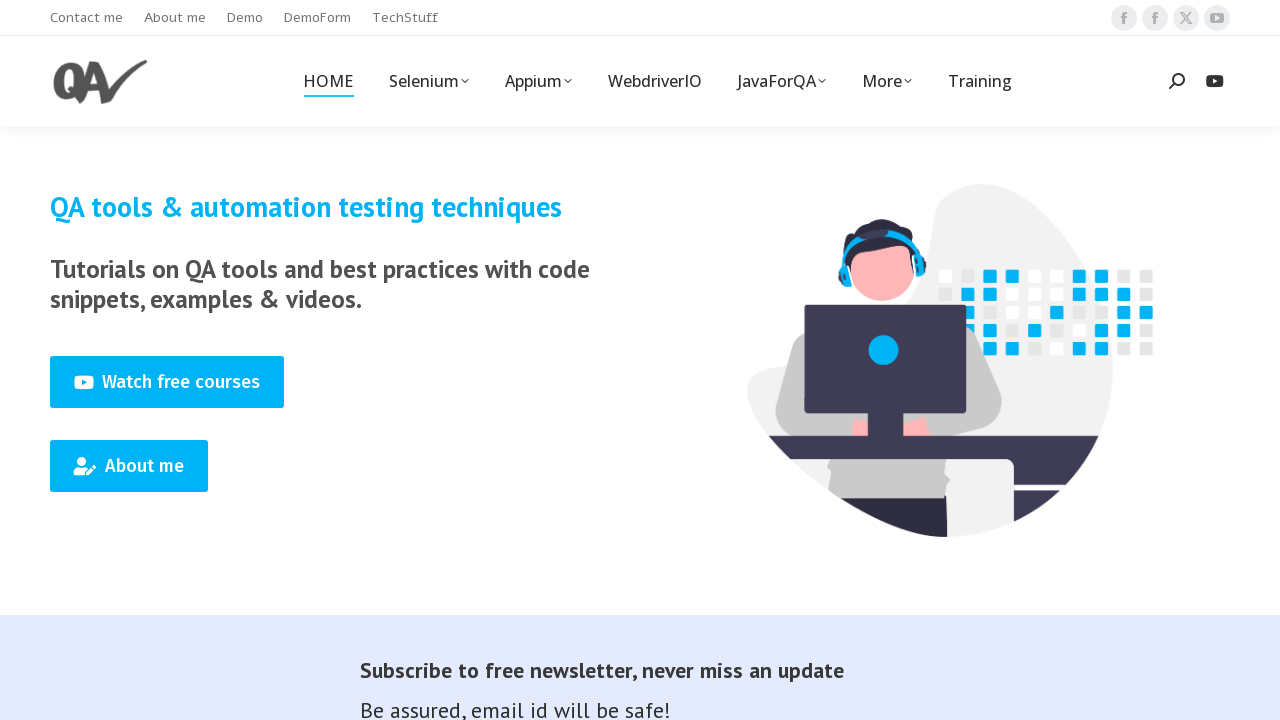

Clicked 'Training' link in child window at (980, 81) on (//span[text()='Training'])[1]
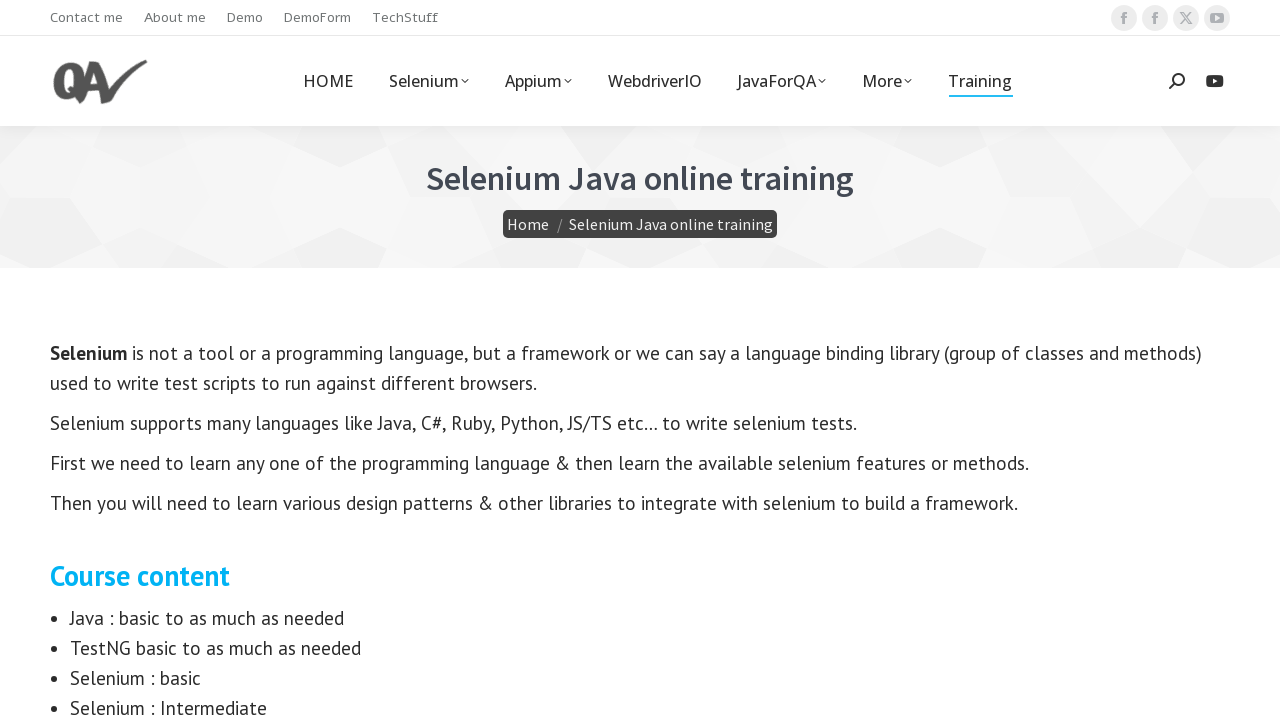

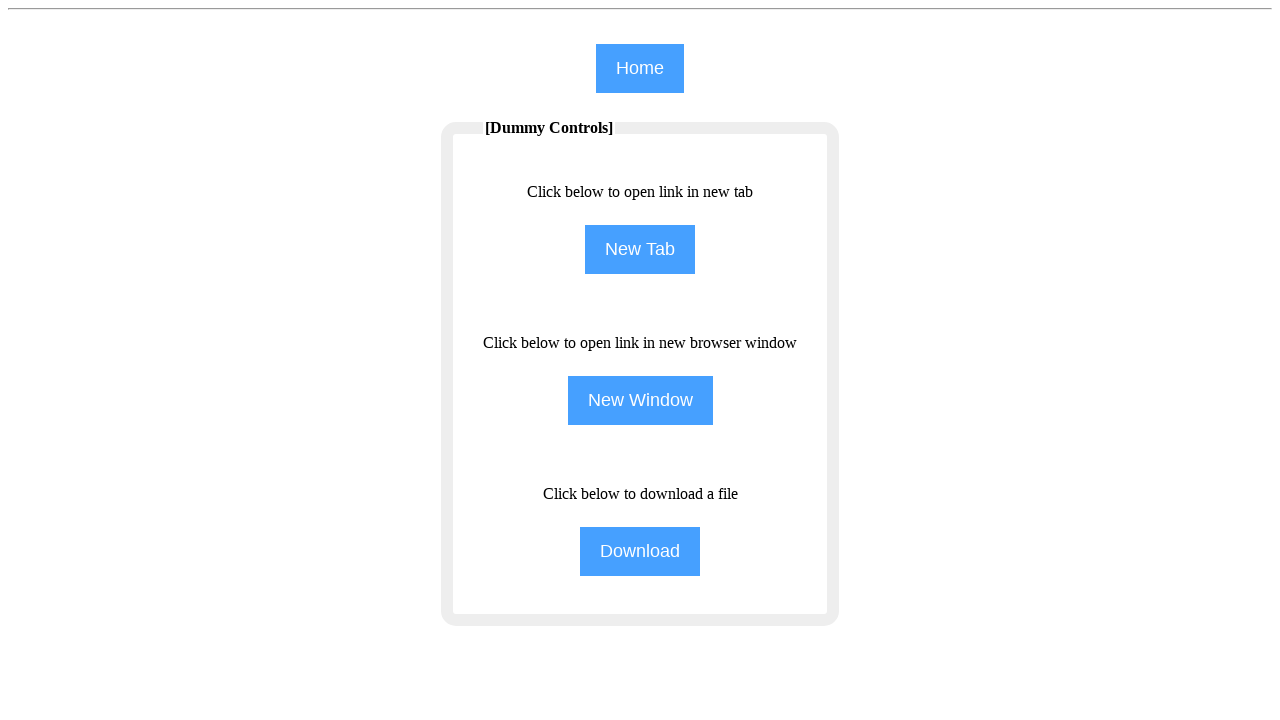